Verifies that the keywords meta tag exists on the page

Starting URL: https://www.rp.edu.sg/

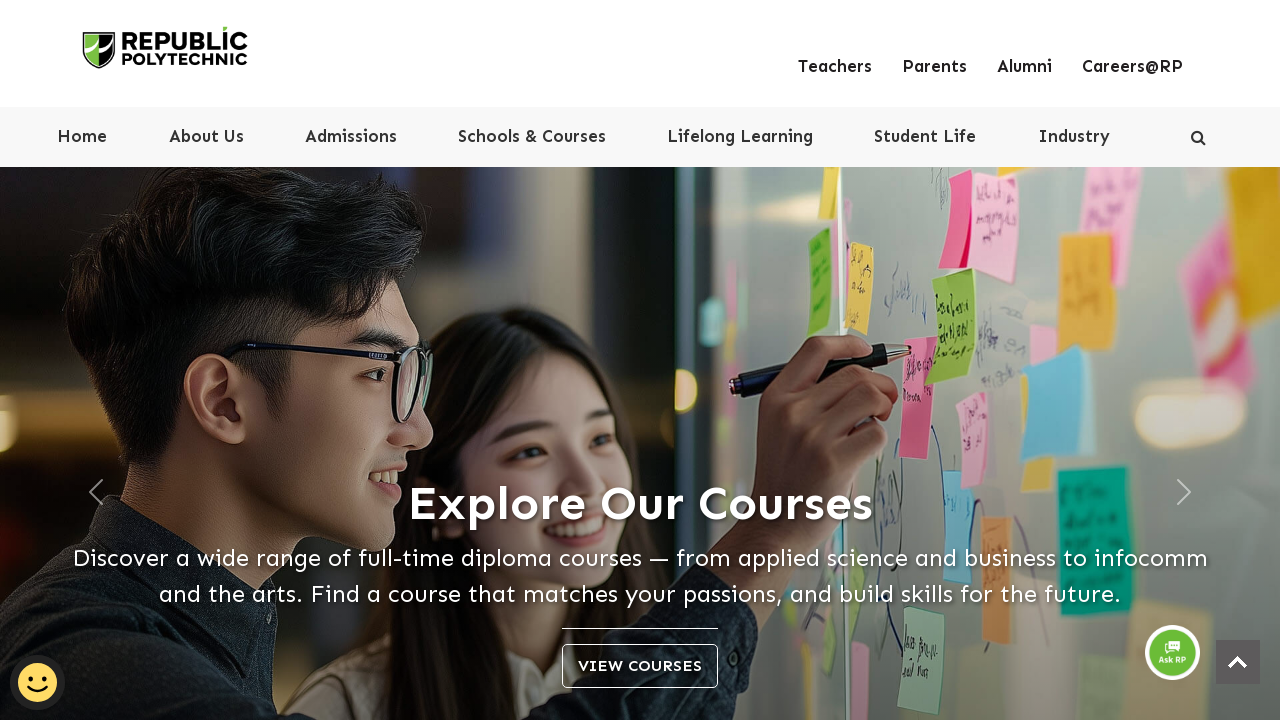

Page loaded completely
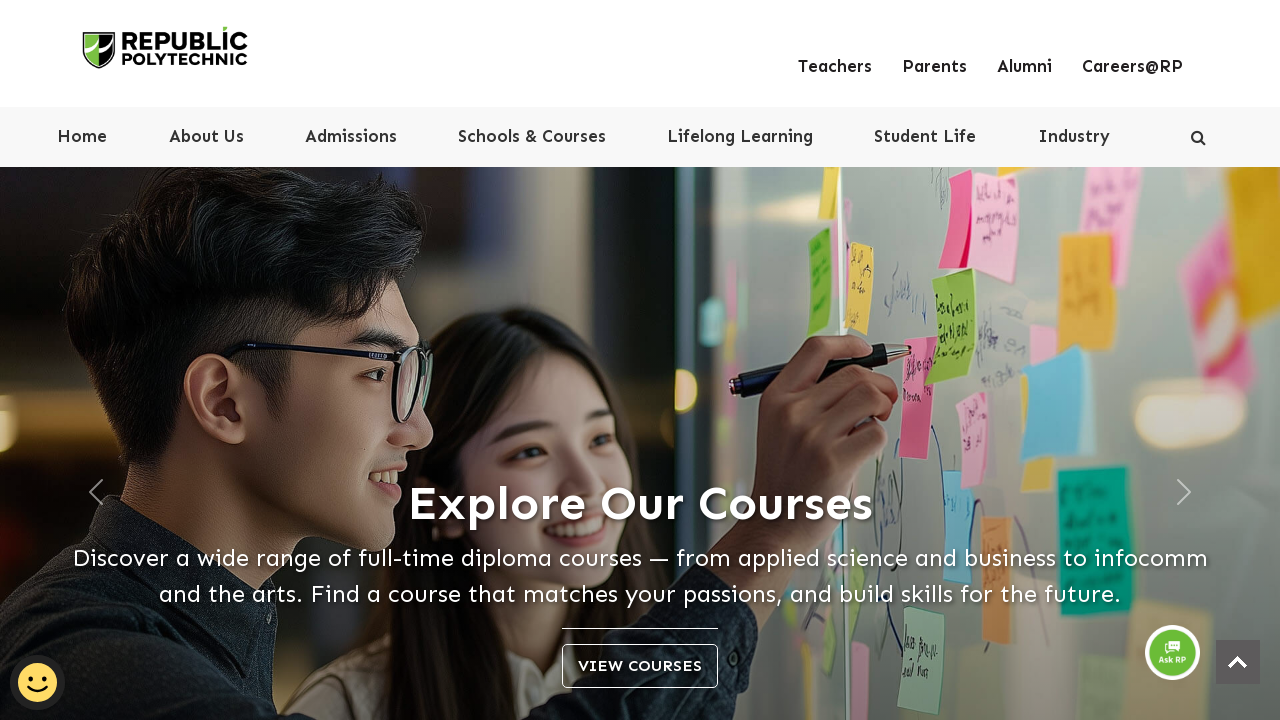

Navigated to https://www.rp.edu.sg/
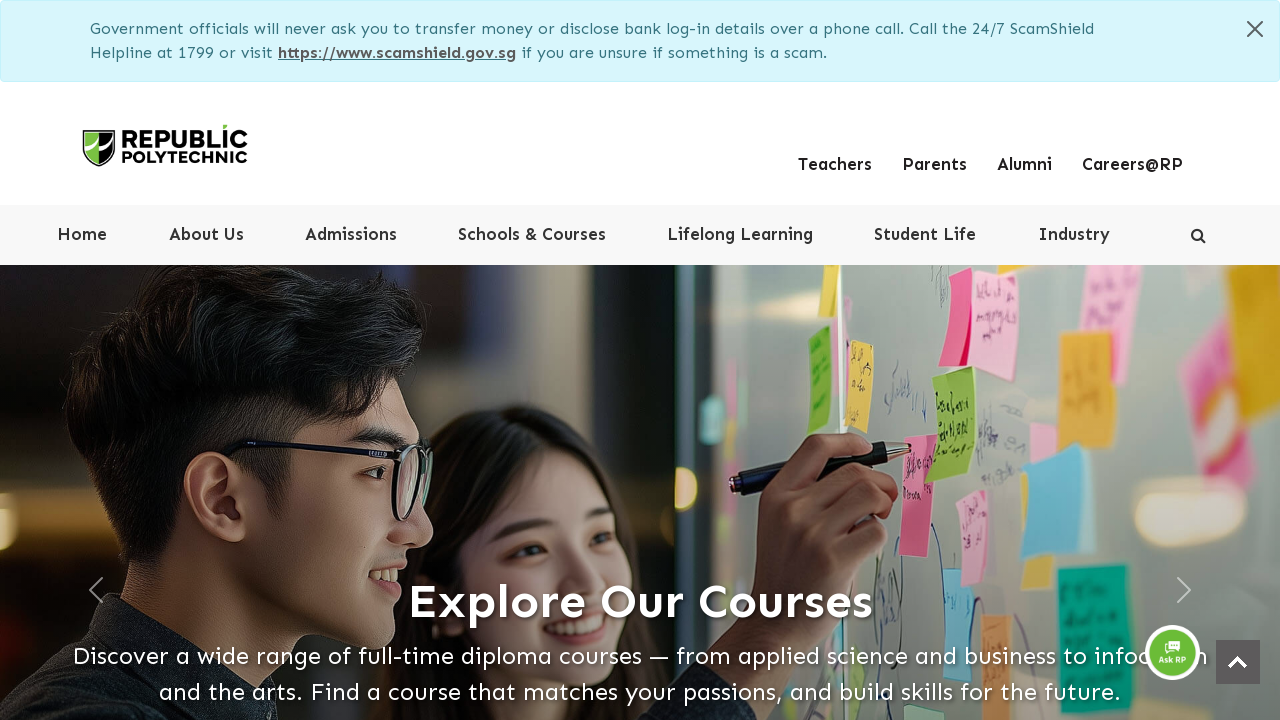

Page loaded completely after navigation
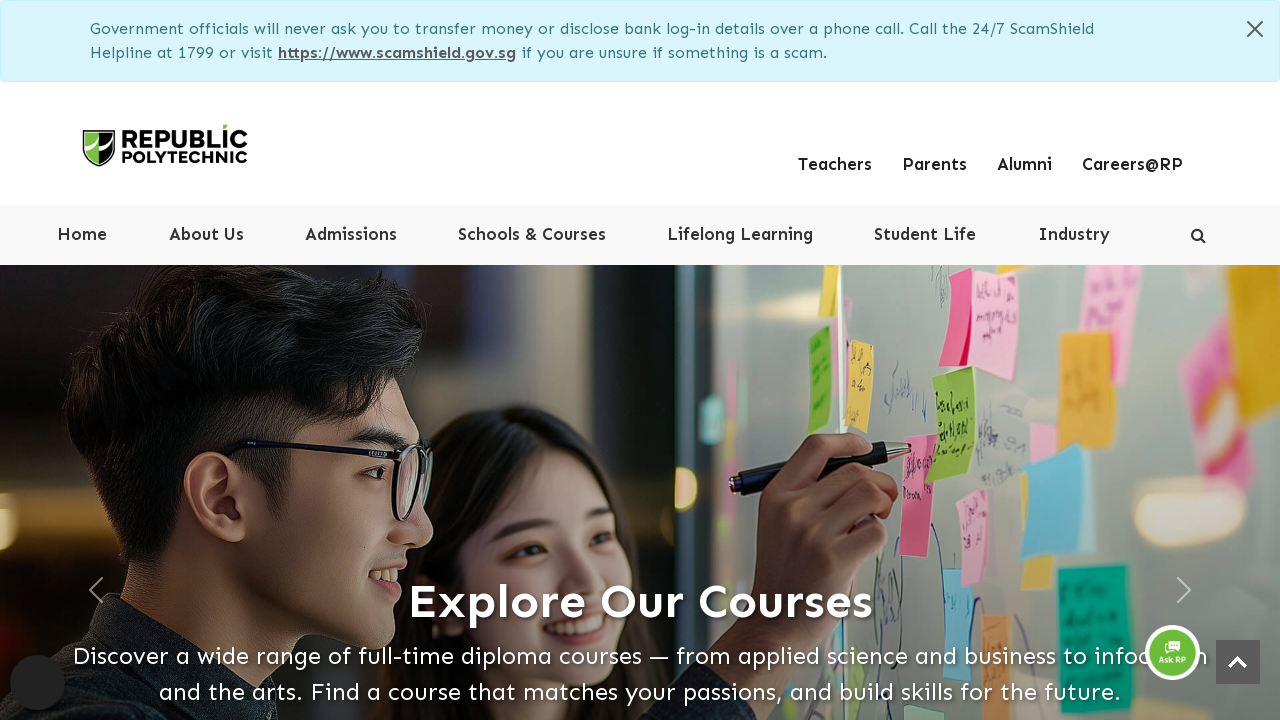

Verified that the keywords meta tag exists on the page
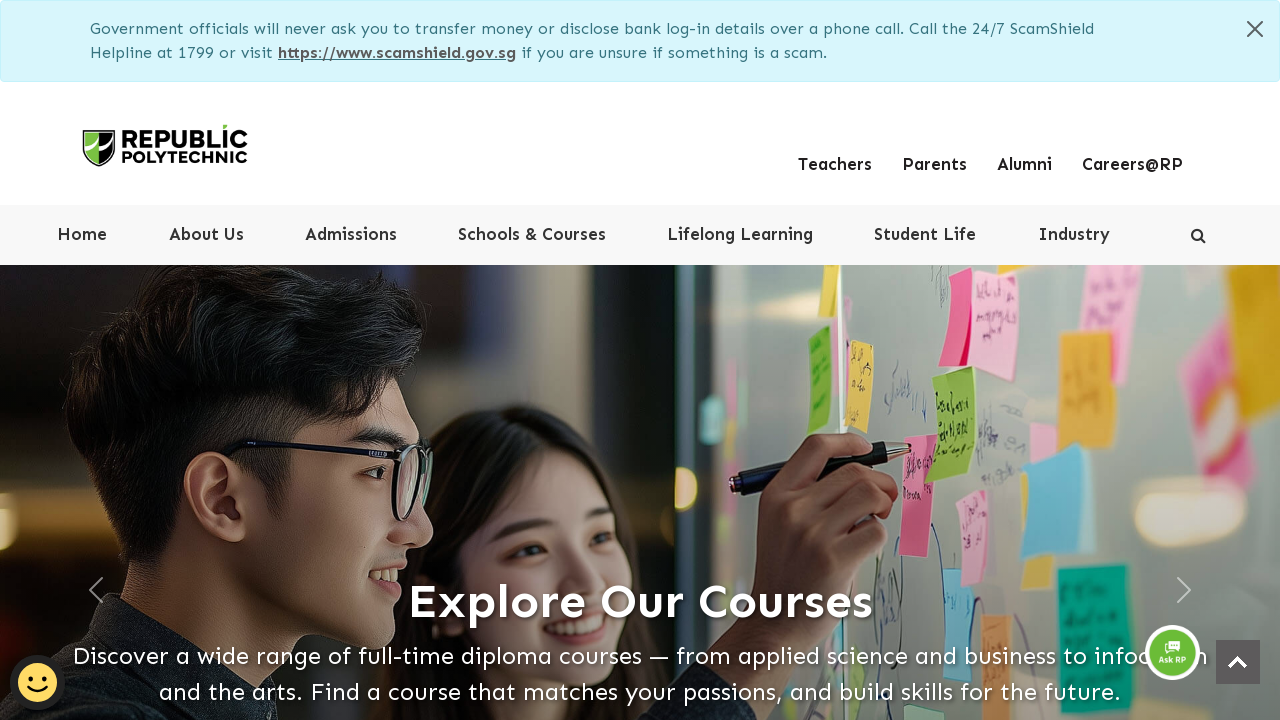

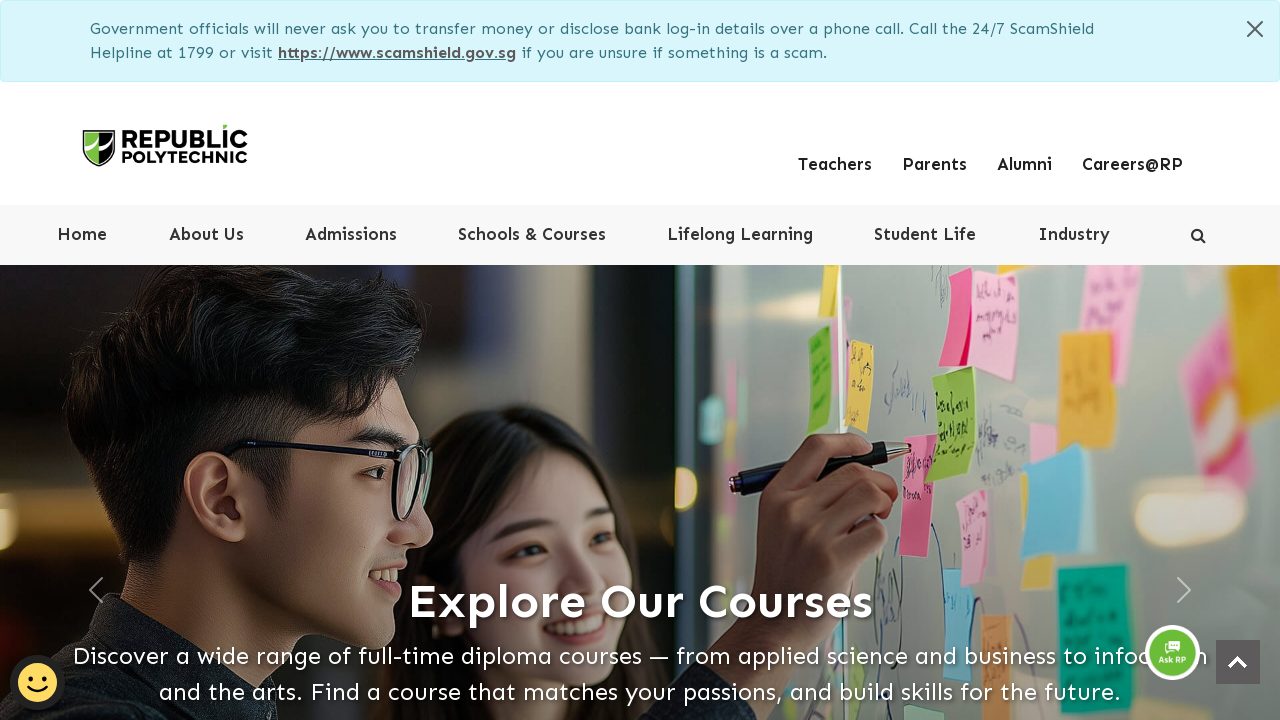